Tests the add/remove elements functionality by clicking "Add Element" button to create a delete button, verifying it appears, then clicking delete to remove it and verifying the element is gone.

Starting URL: https://practice.cydeo.com/add_remove_elements/

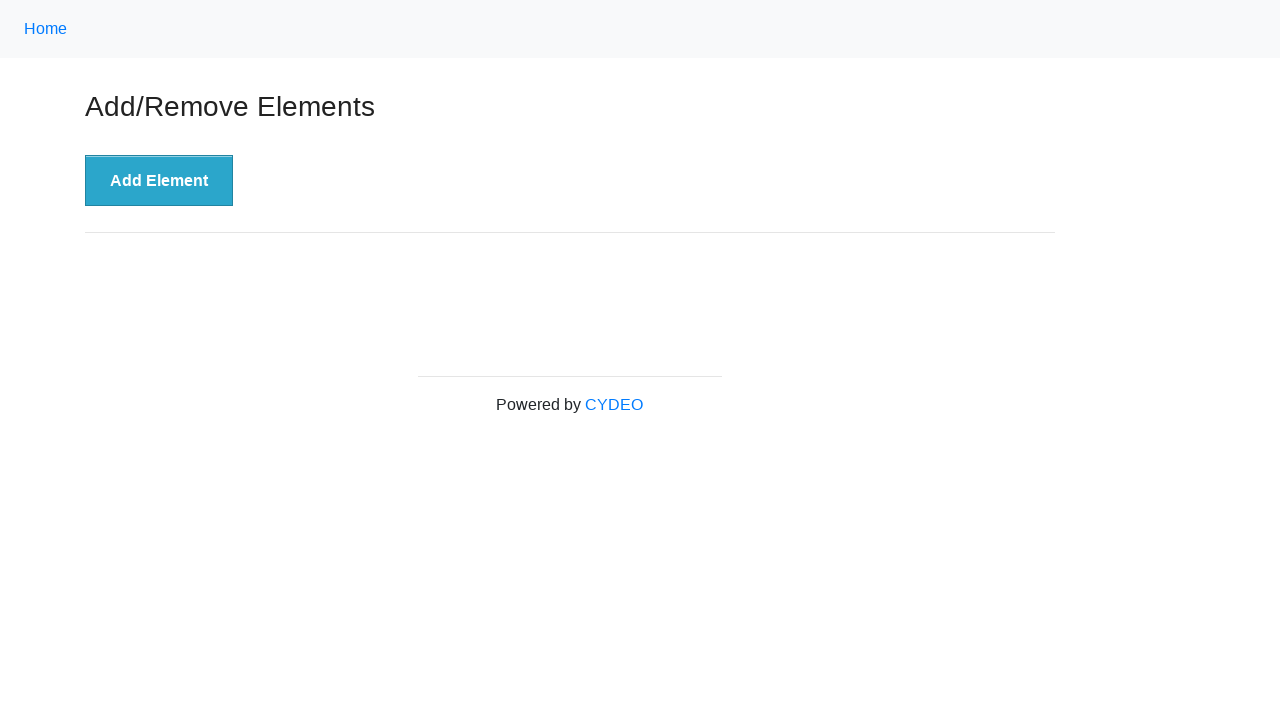

Clicked 'Add Element' button at (159, 181) on xpath=//button[text()='Add Element']
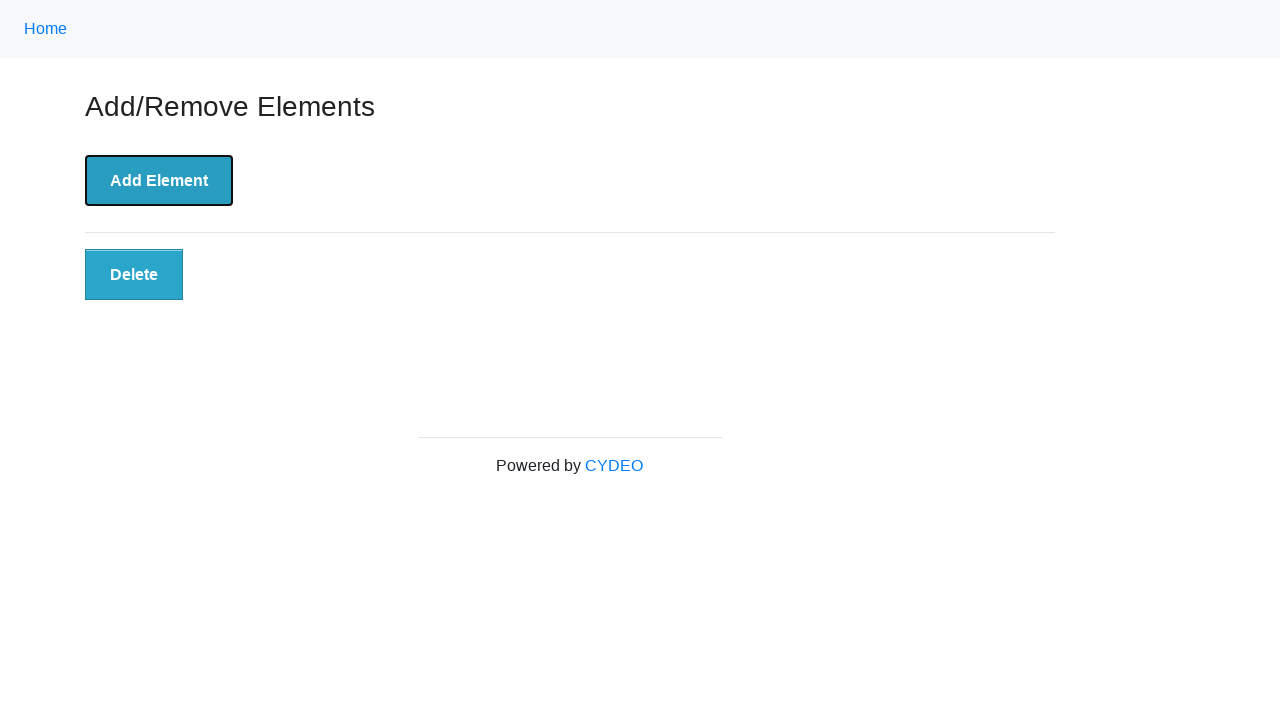

Delete button appeared after clicking Add Element
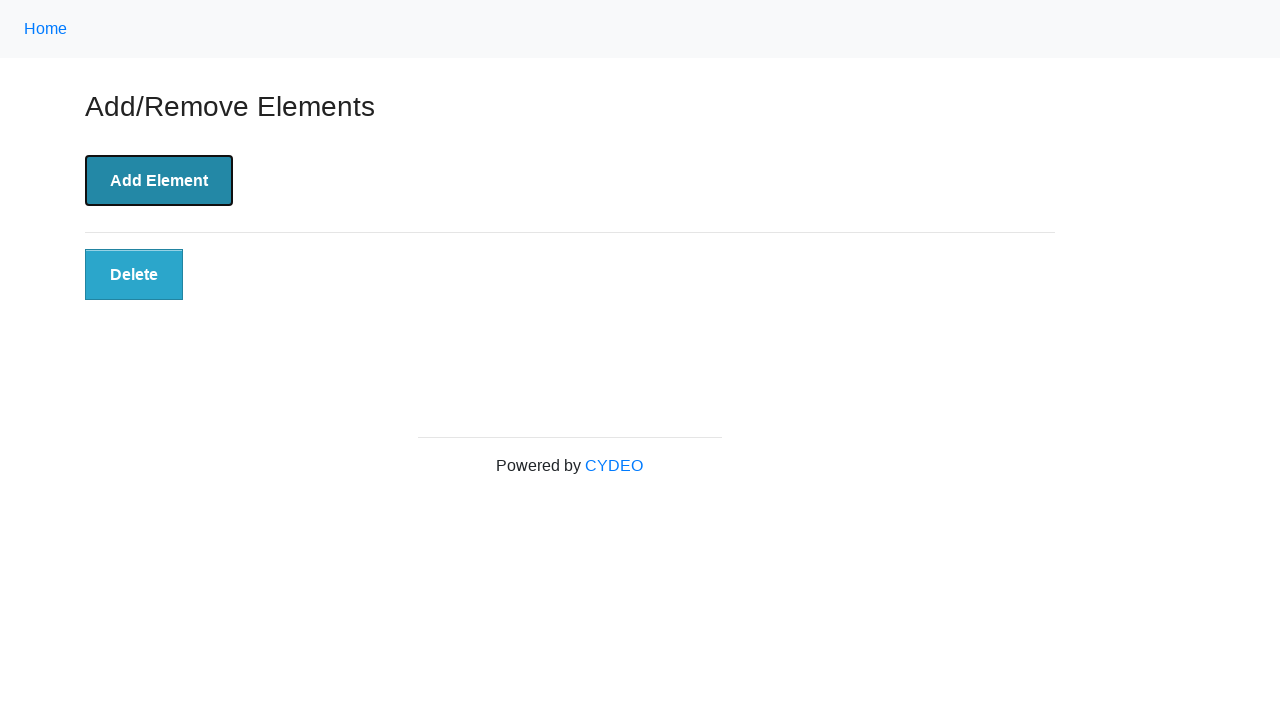

Located the delete button element
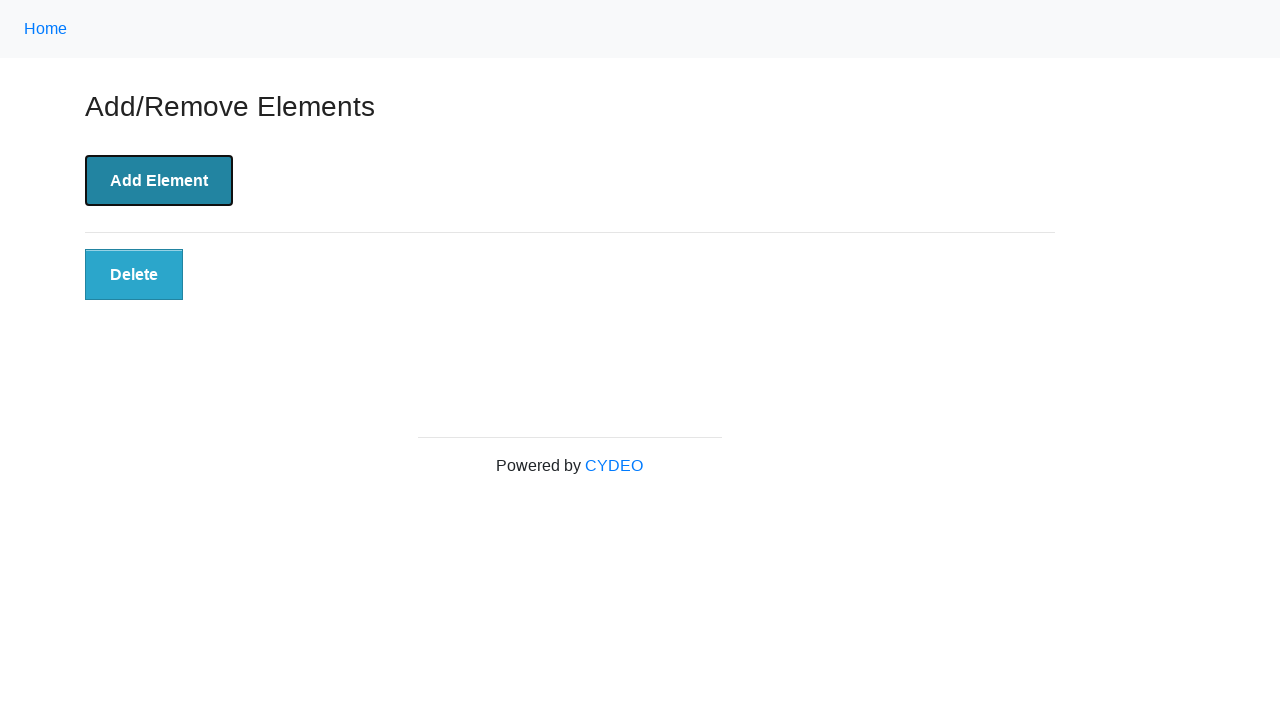

Verified delete button is visible
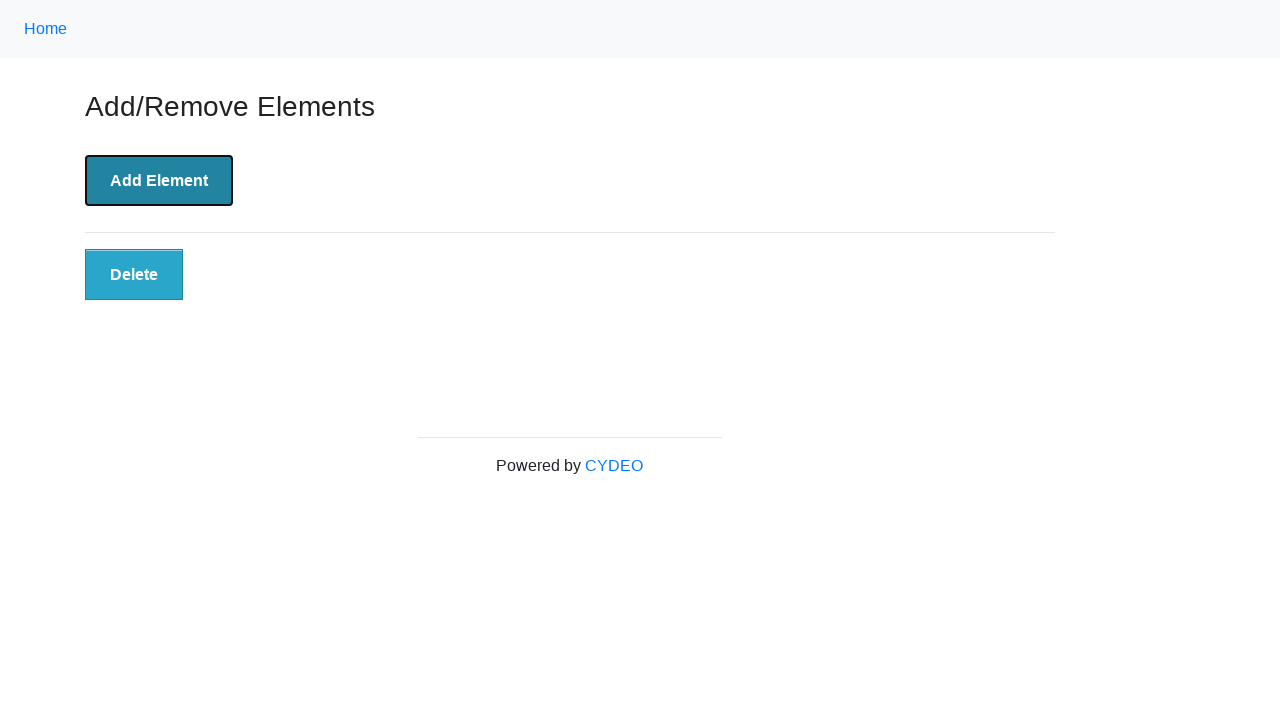

Clicked the delete button at (134, 275) on xpath=//button[@class='added-manually']
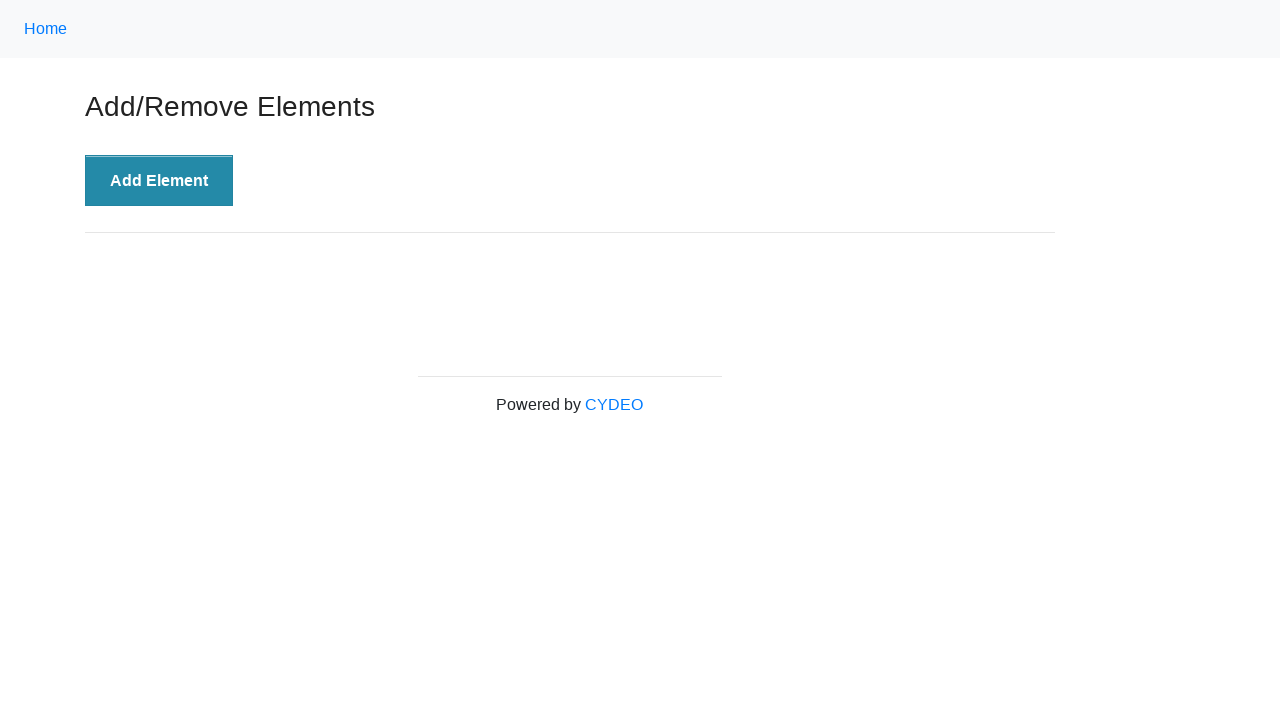

Verified delete button is no longer displayed after clicking delete
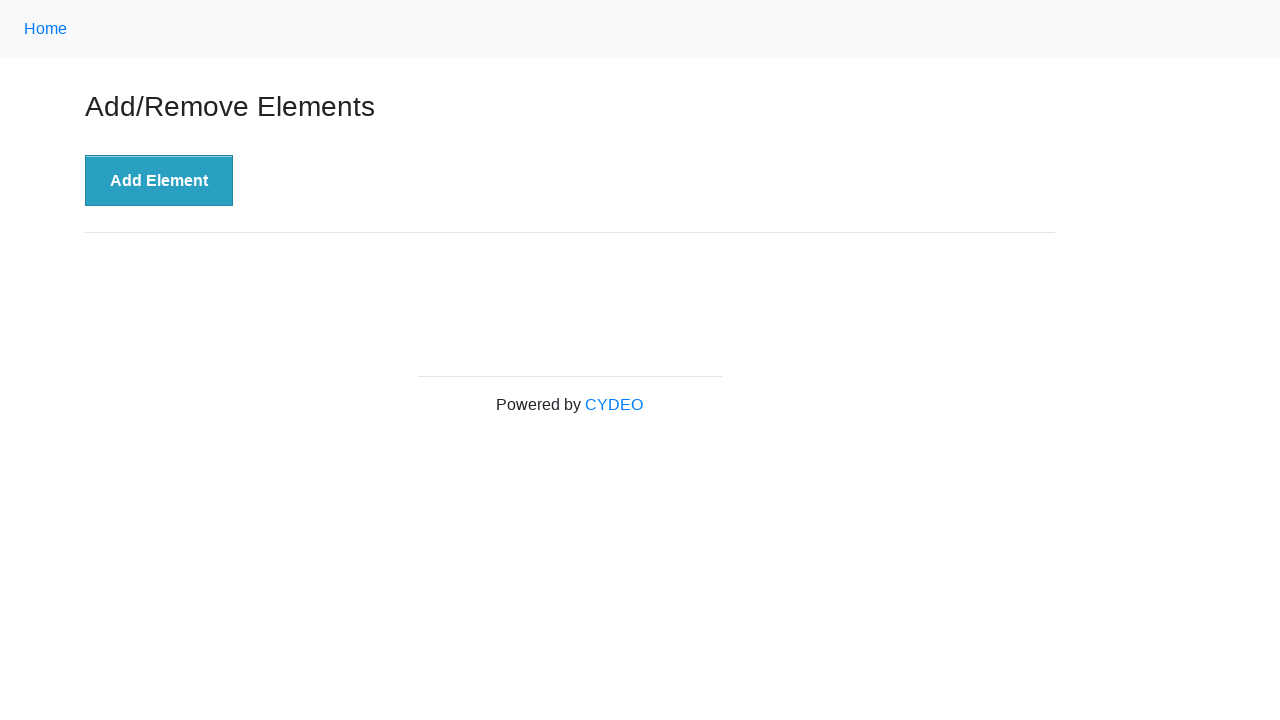

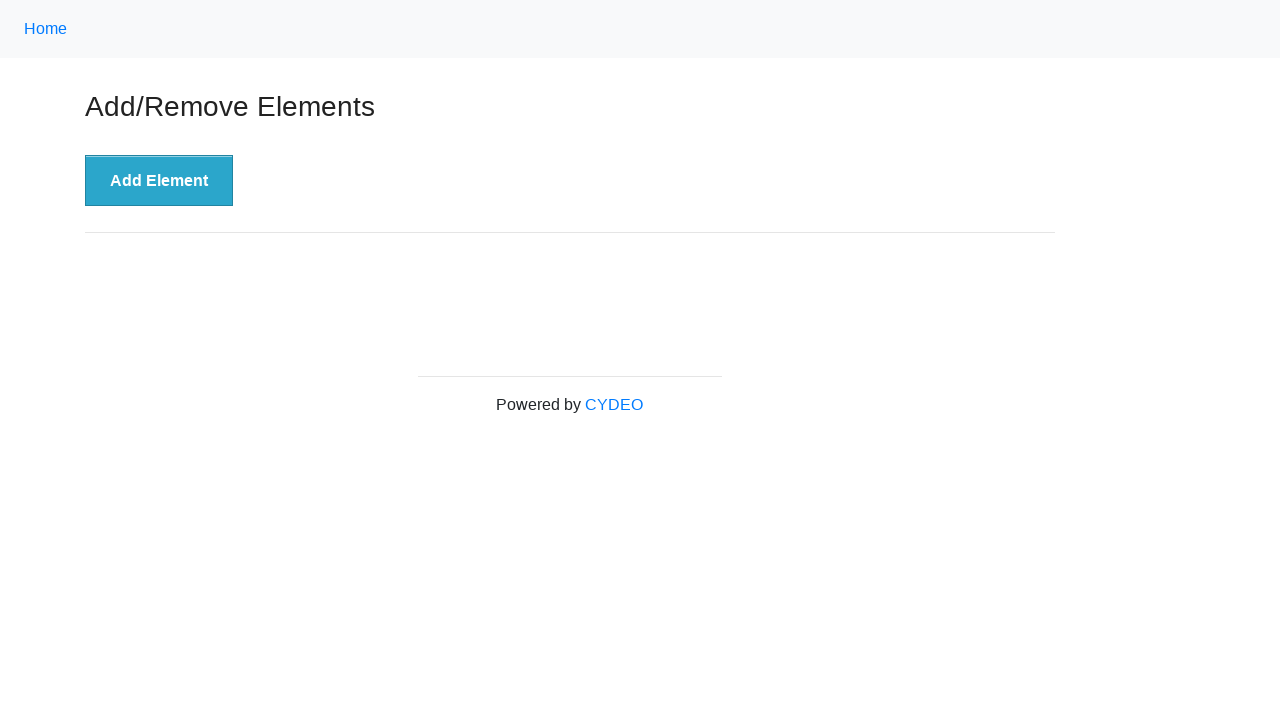